Tests keyboard input by typing in a search bar and pressing Enter key

Starting URL: http://omayo.blogspot.com

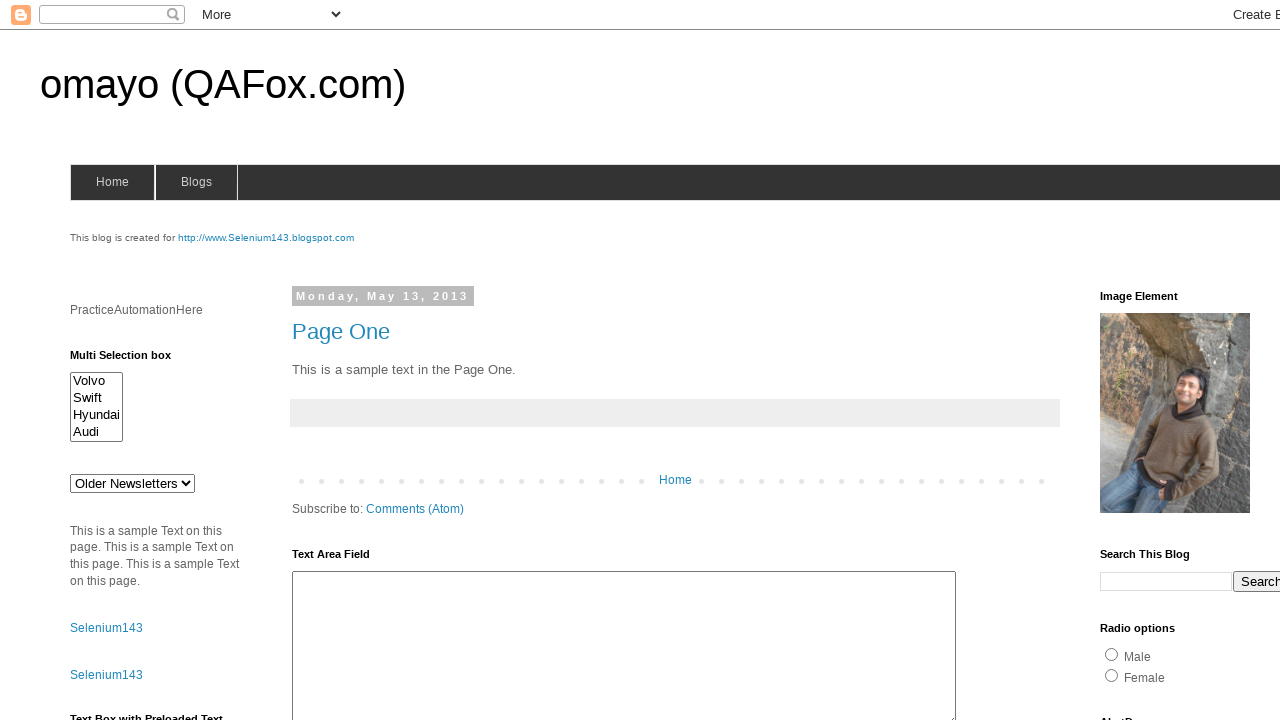

Filled search bar with 'Random' on td.gsc-input > input
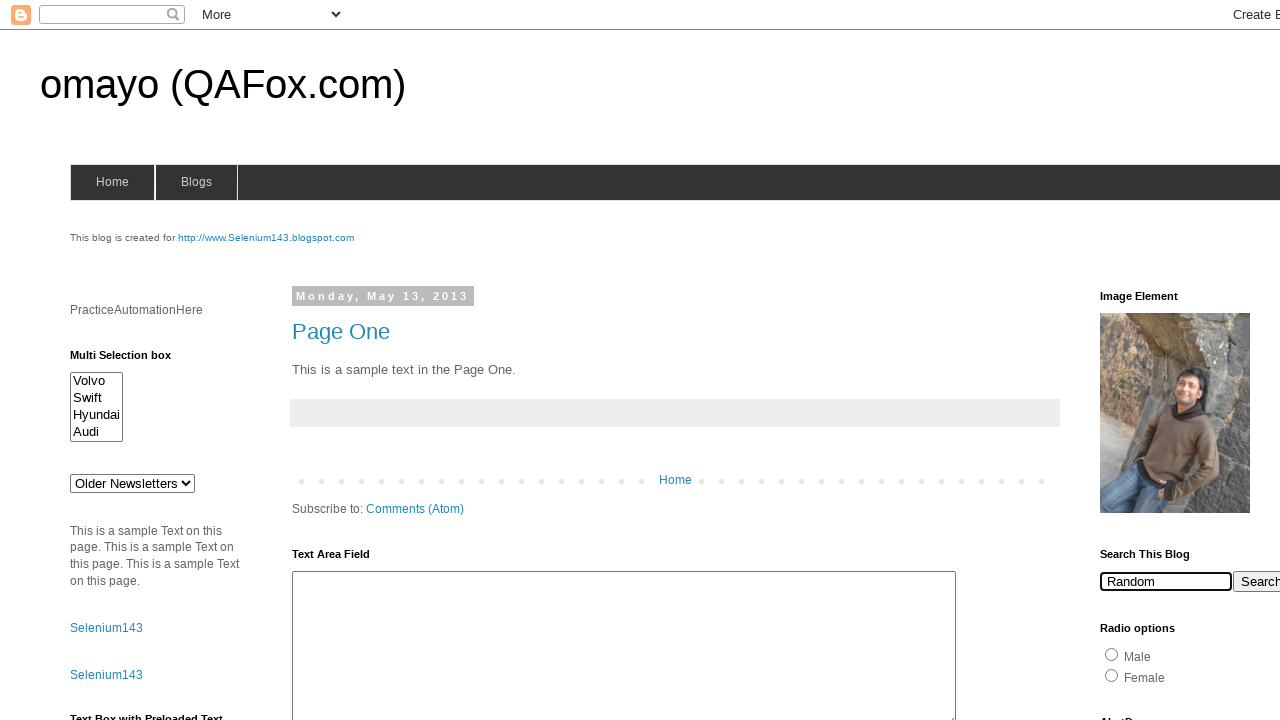

Pressed Enter key to submit search on td.gsc-input > input
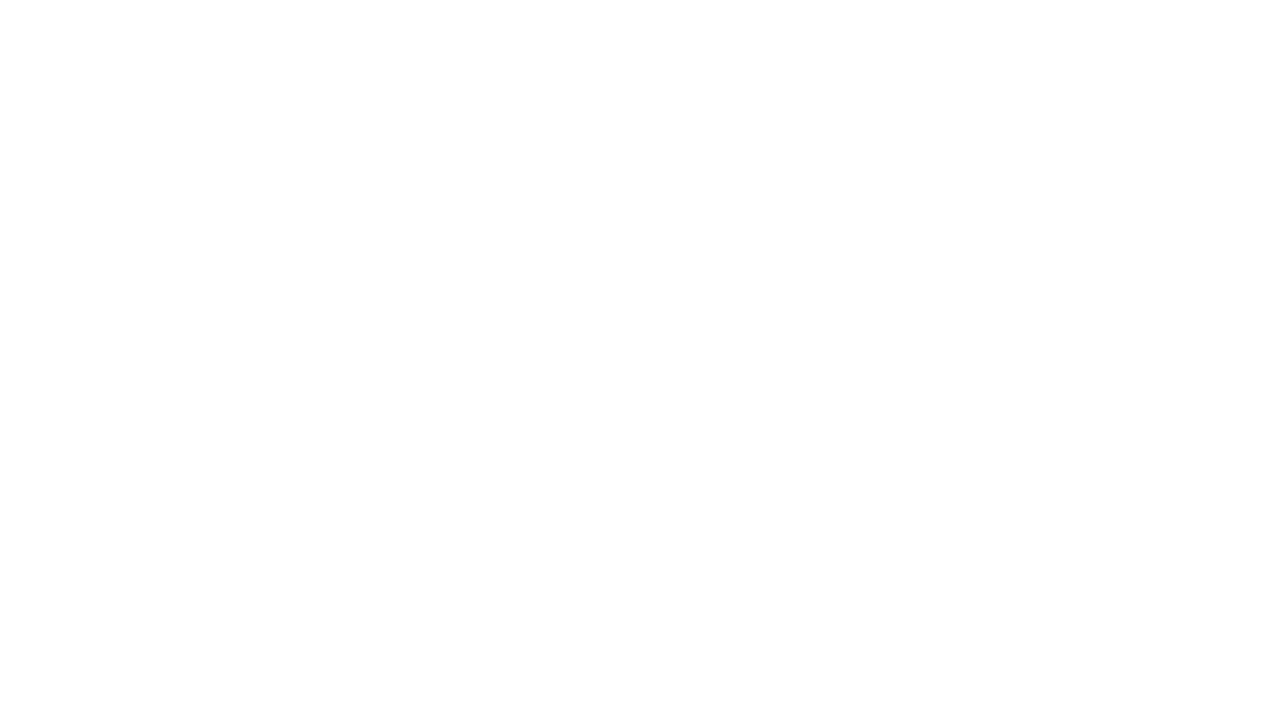

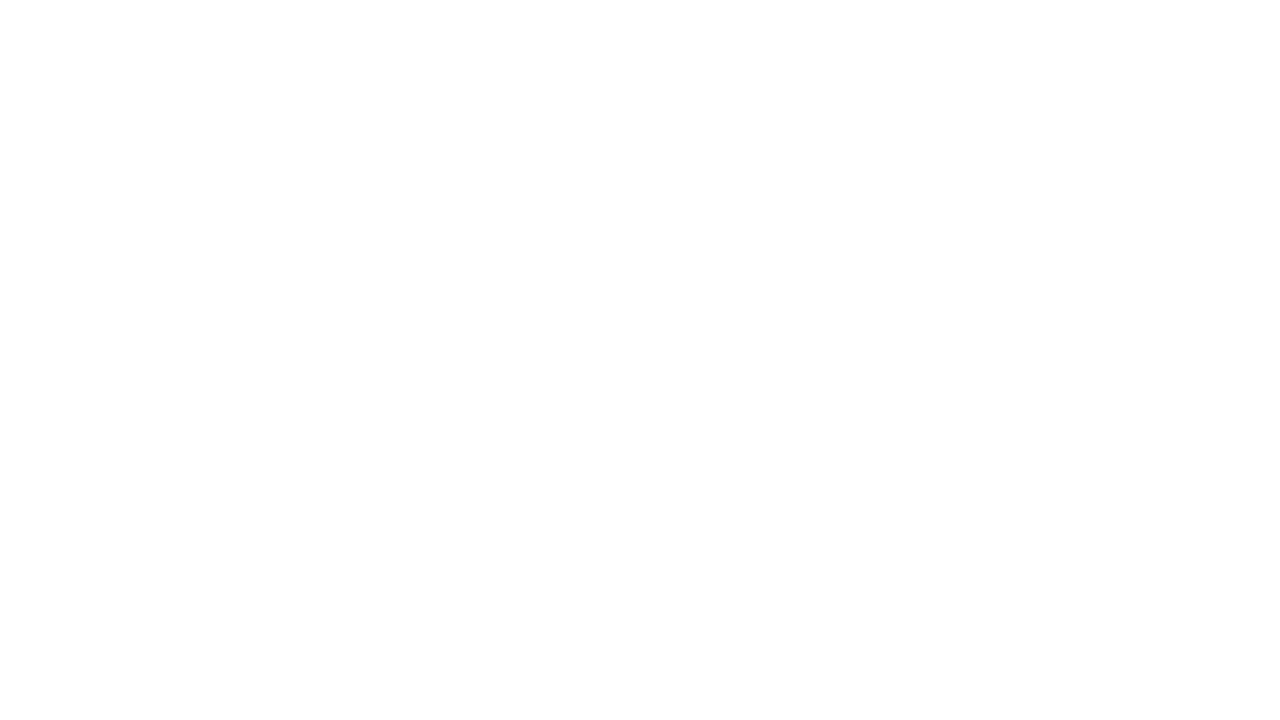